Tests the search functionality on Indian Healthy Recipes website by opening the search box, entering a dish name, submitting the search, and navigating to a matching recipe result.

Starting URL: https://www.indianhealthyrecipes.com/

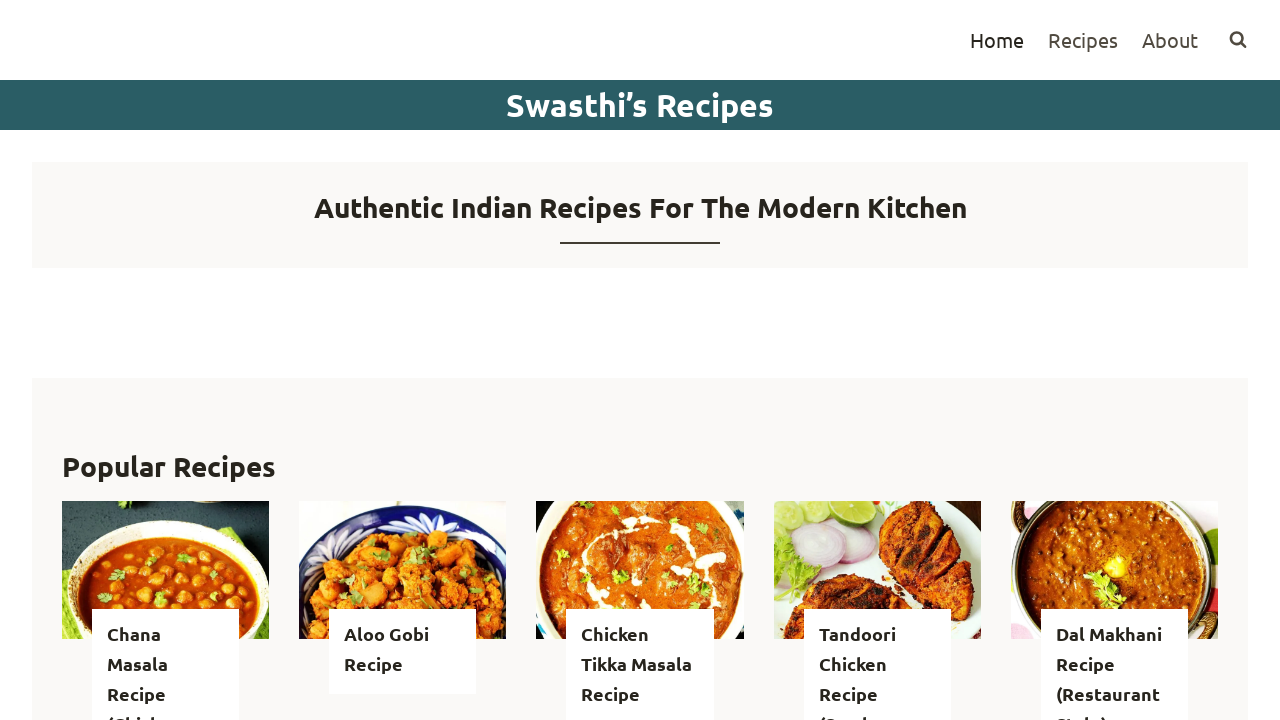

Clicked search toggle button to open search box at (1238, 40) on button
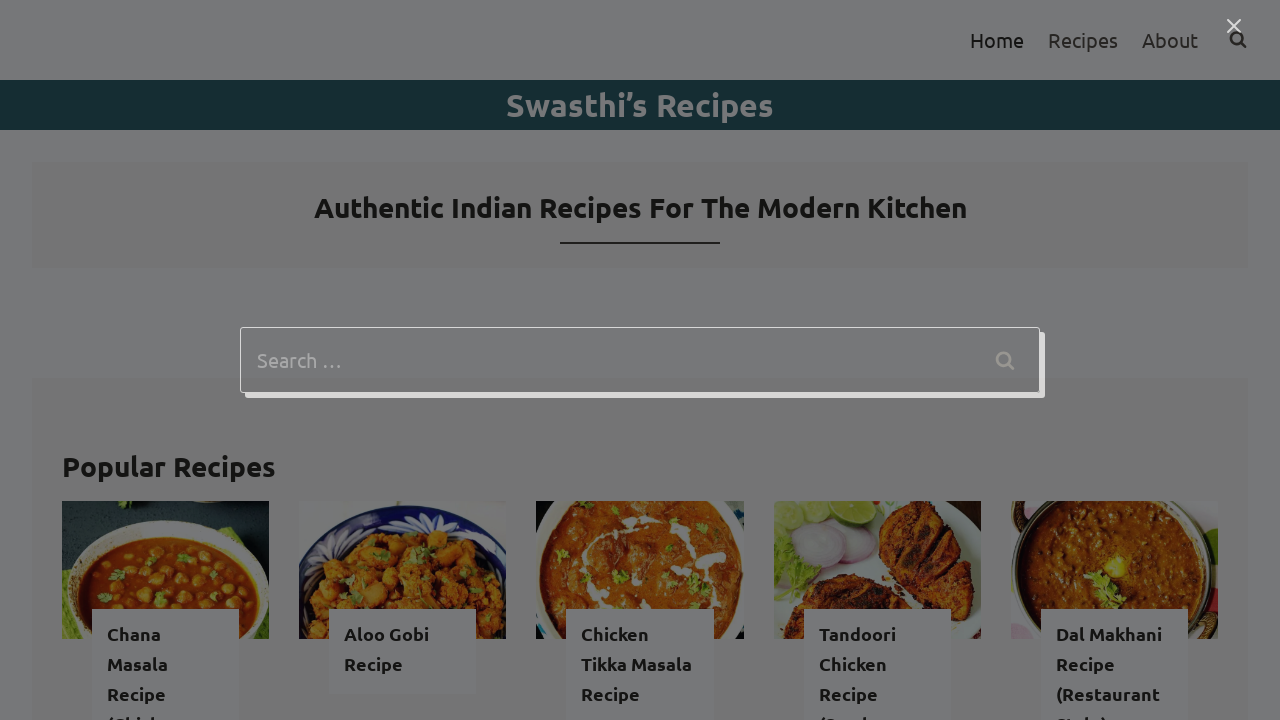

Search field became visible
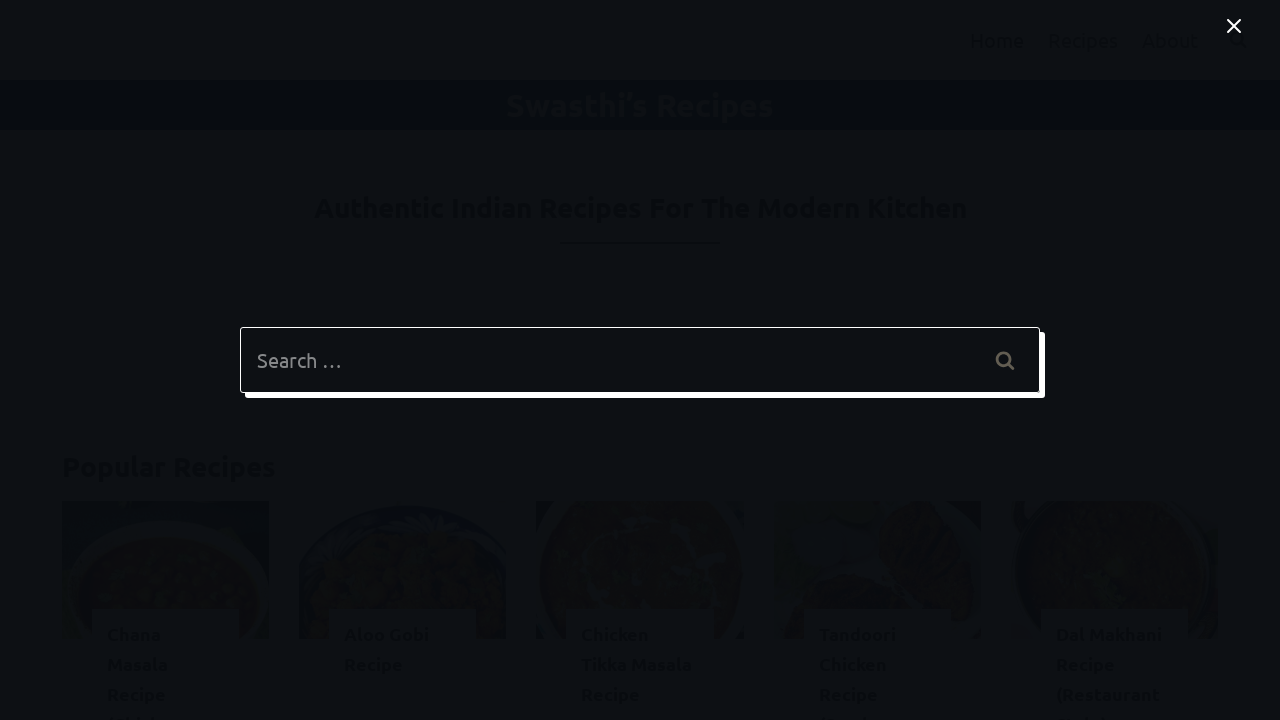

Filled search field with 'butter chicken' on .search-field
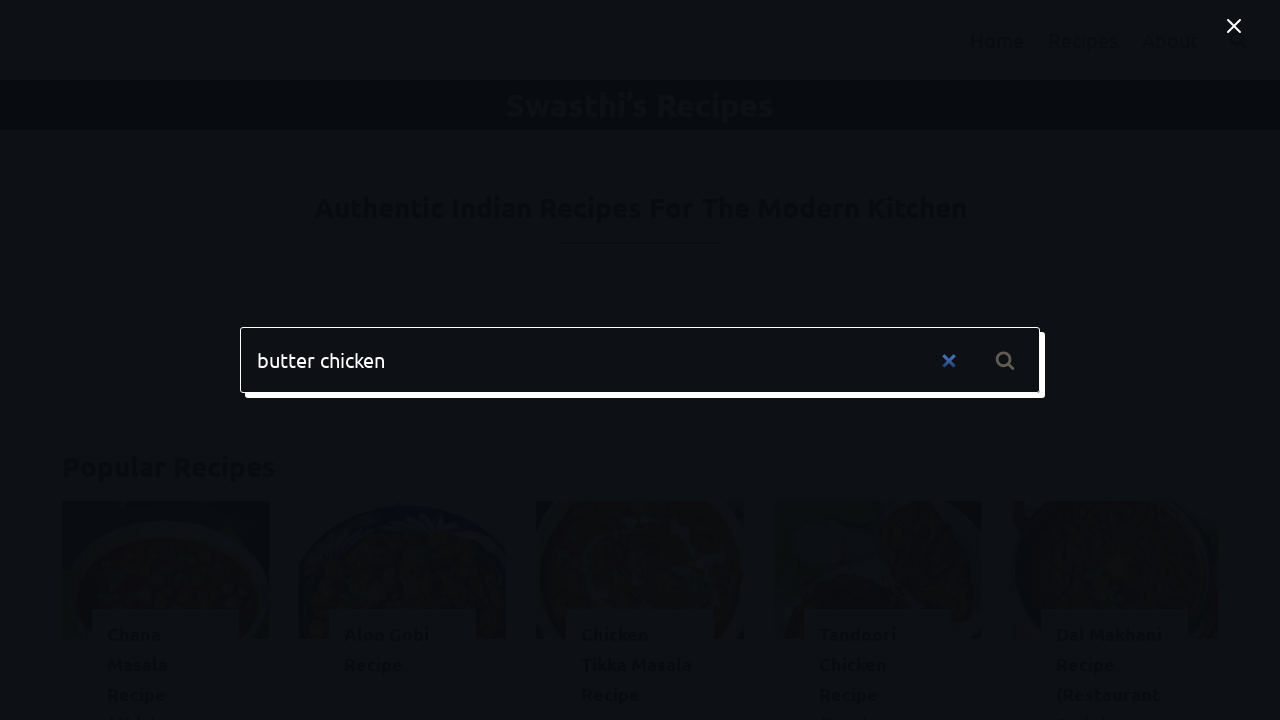

Clicked search submit button at (1005, 360) on .search-submit
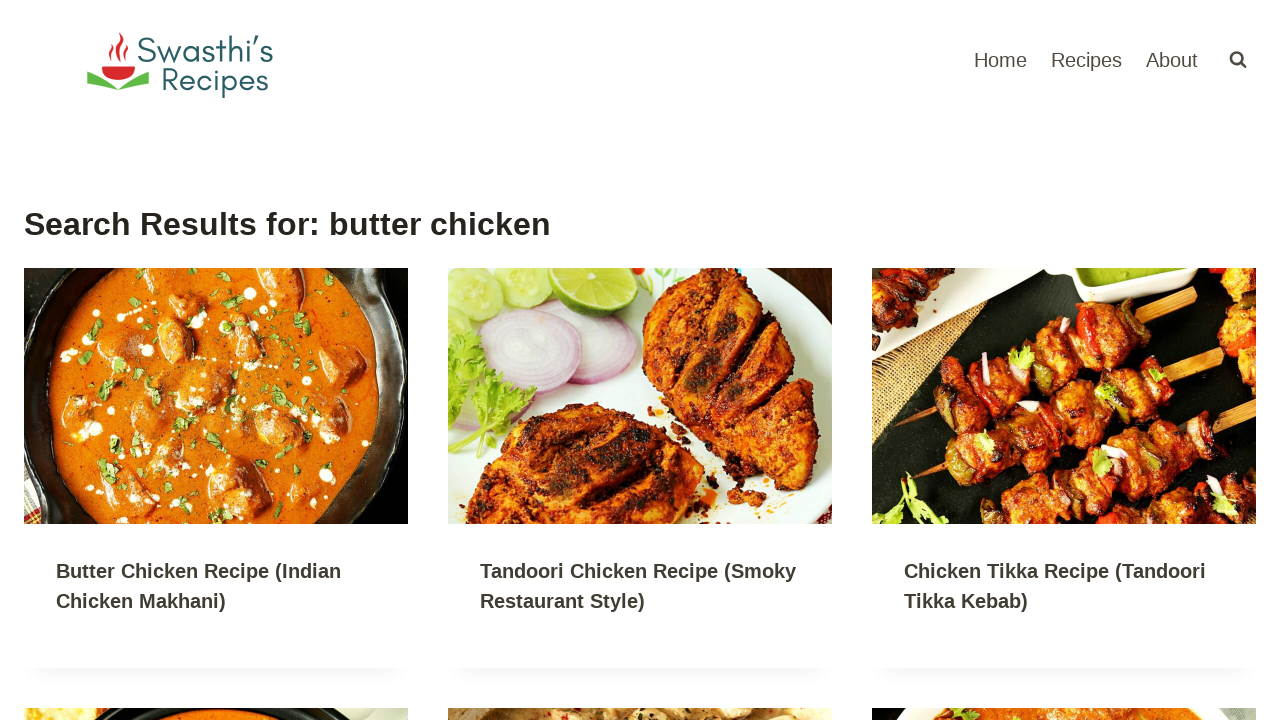

Search results page loaded (networkidle)
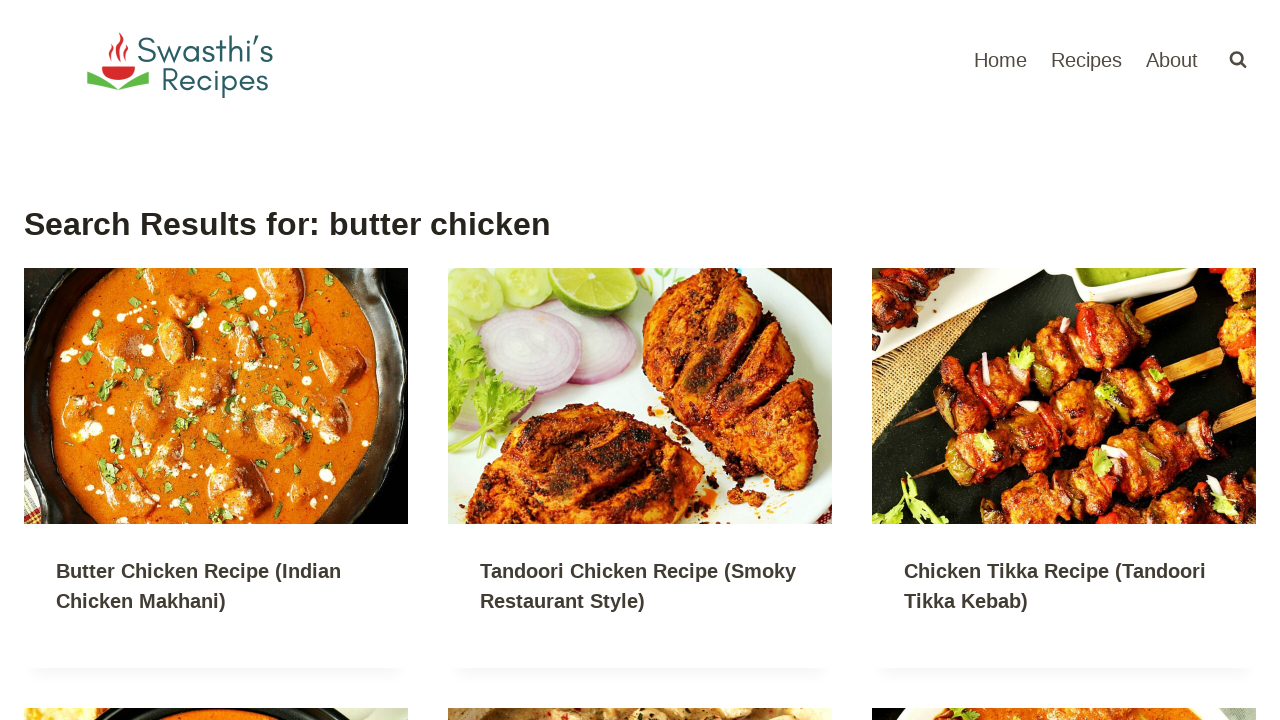

Navigated to matching butter chicken recipe result
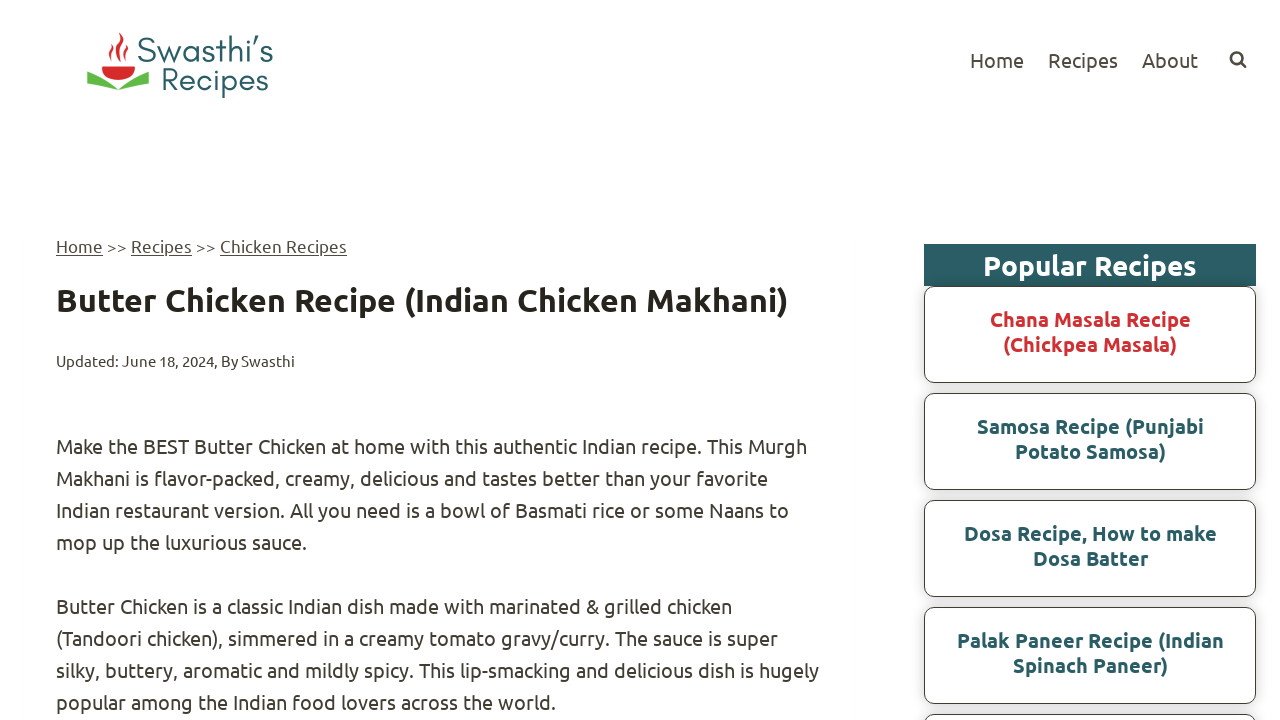

Recipe page body element loaded
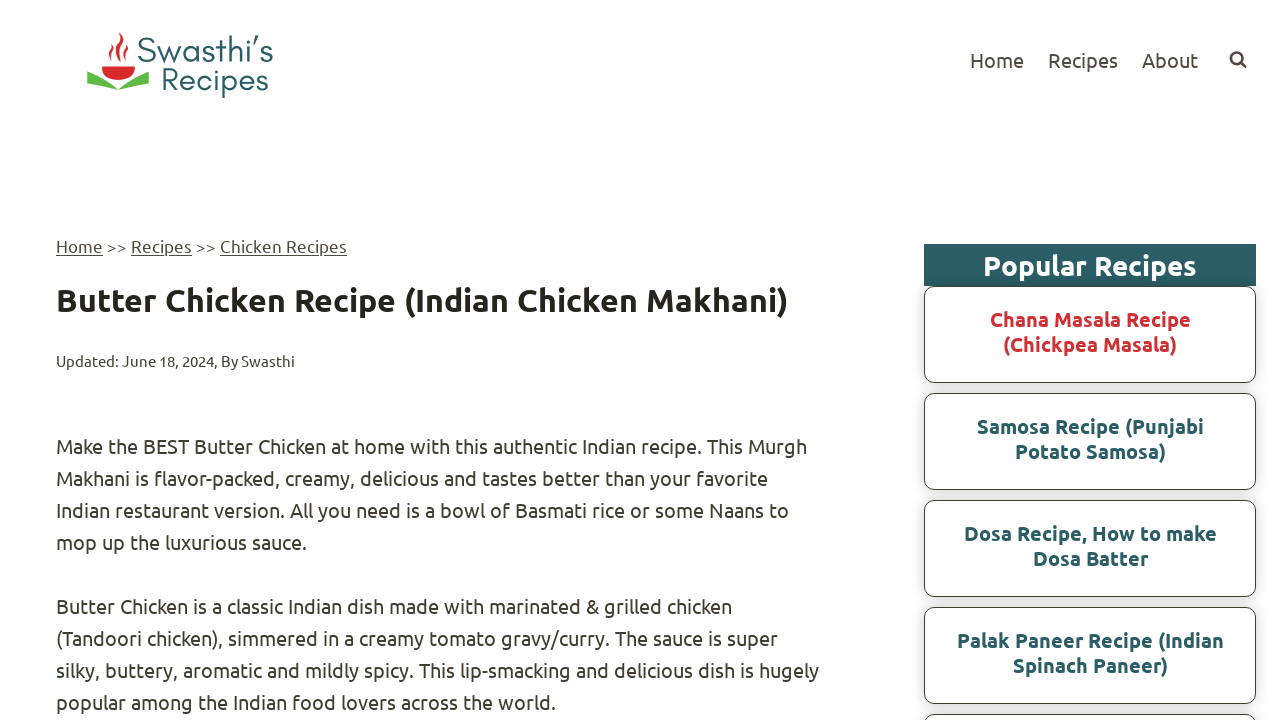

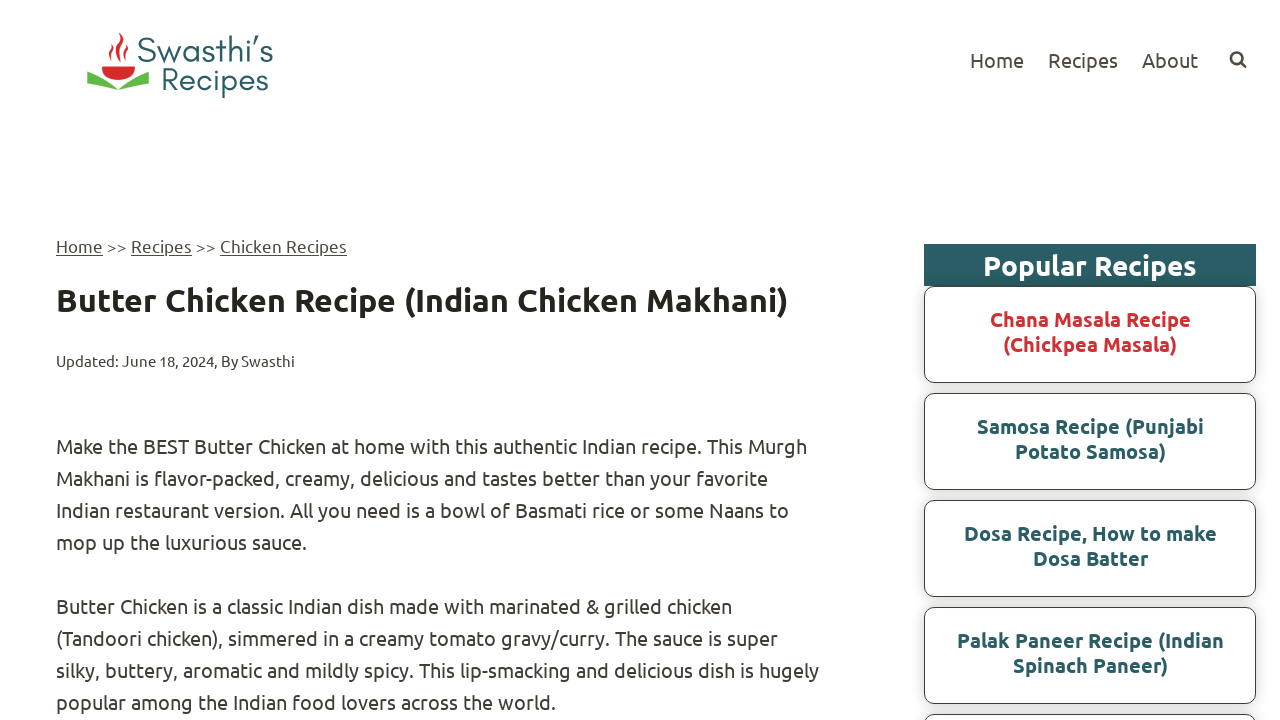